Tests an e-commerce shopping cart flow by searching for products, adding them to cart, and applying a promo code

Starting URL: https://rahulshettyacademy.com/seleniumPractise/

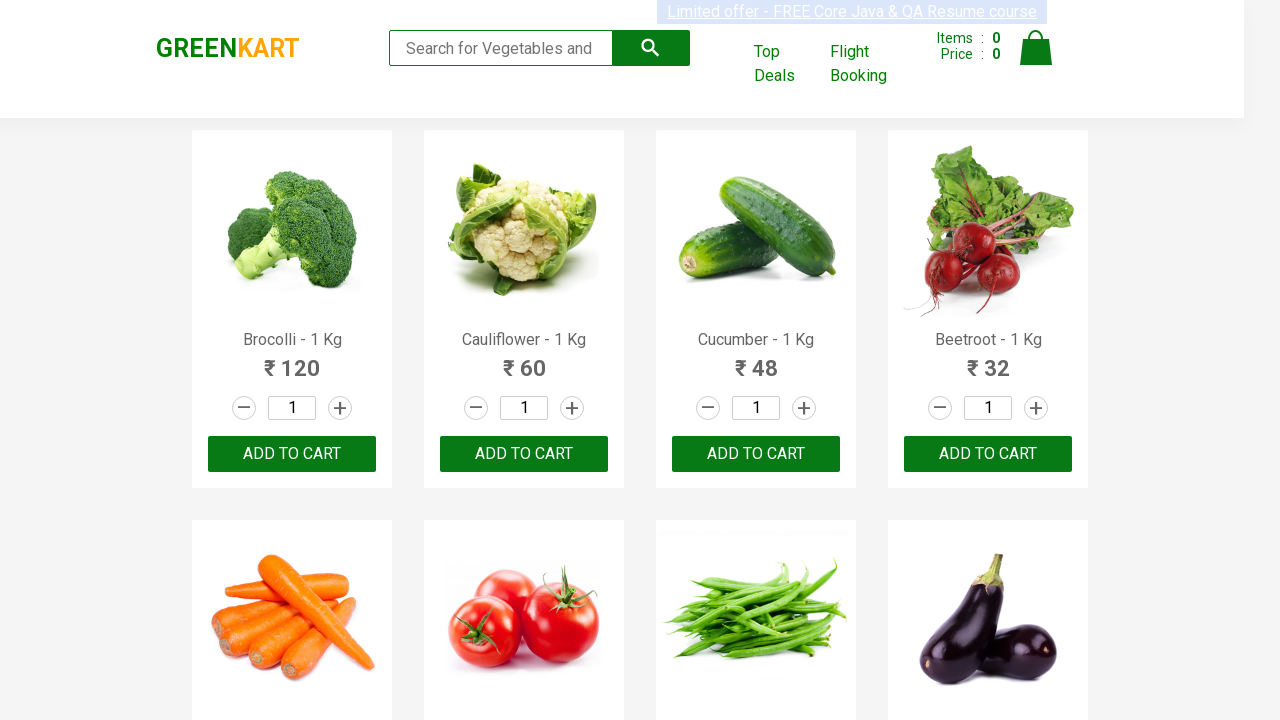

Filled search field with 'ber' on input[type='search']
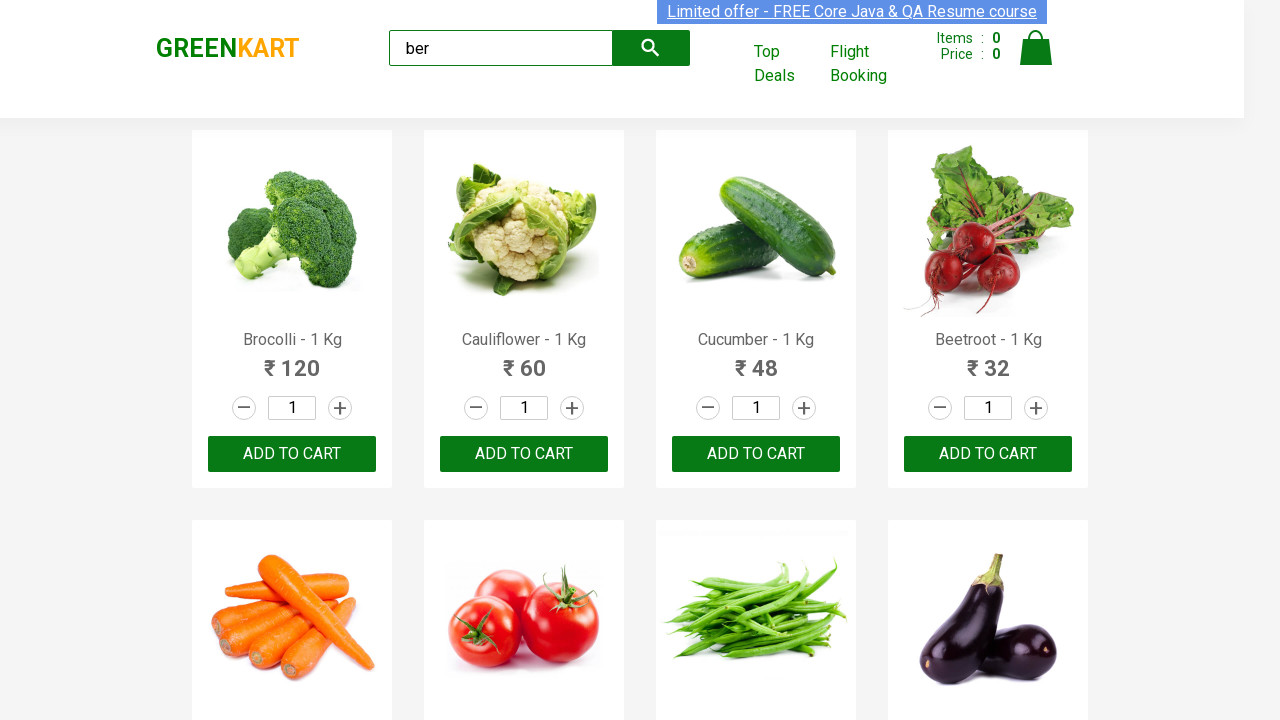

Search results loaded
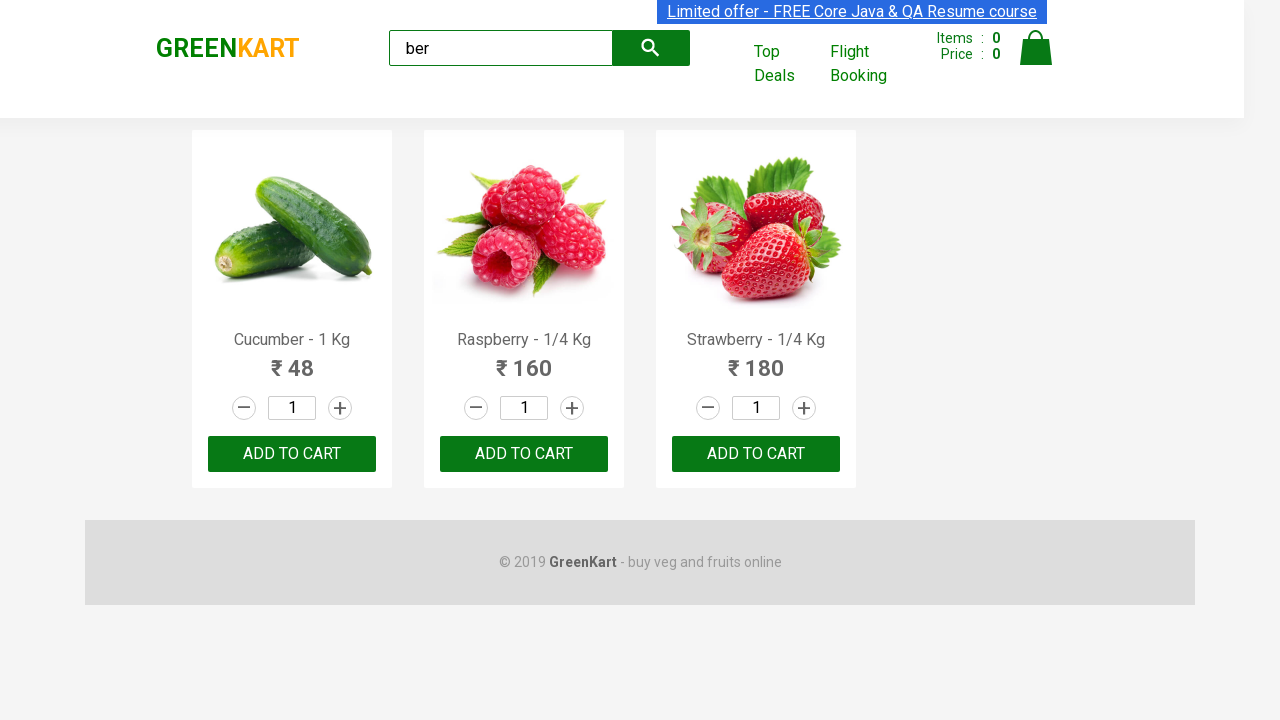

Found 3 products matching search query
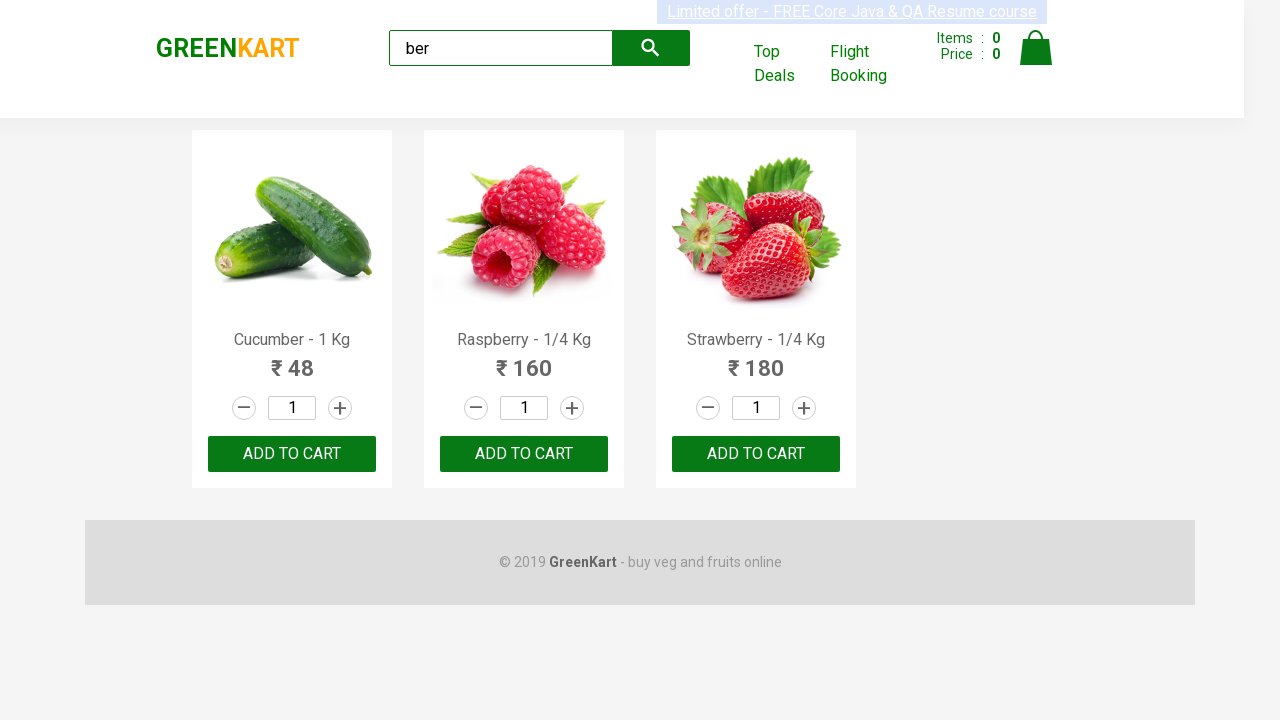

Verified exactly 3 products found
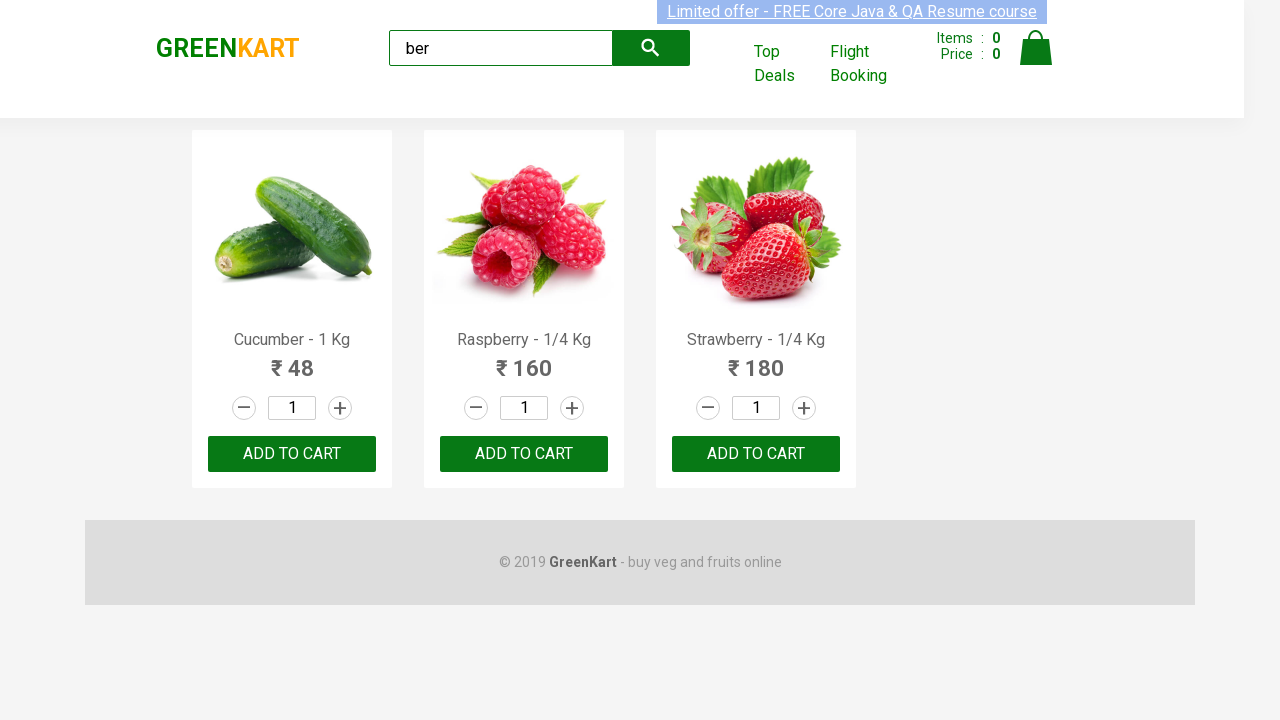

Clicked 'Add to Cart' button for a product at (292, 454) on xpath=//div[@class='product-action']/button >> nth=0
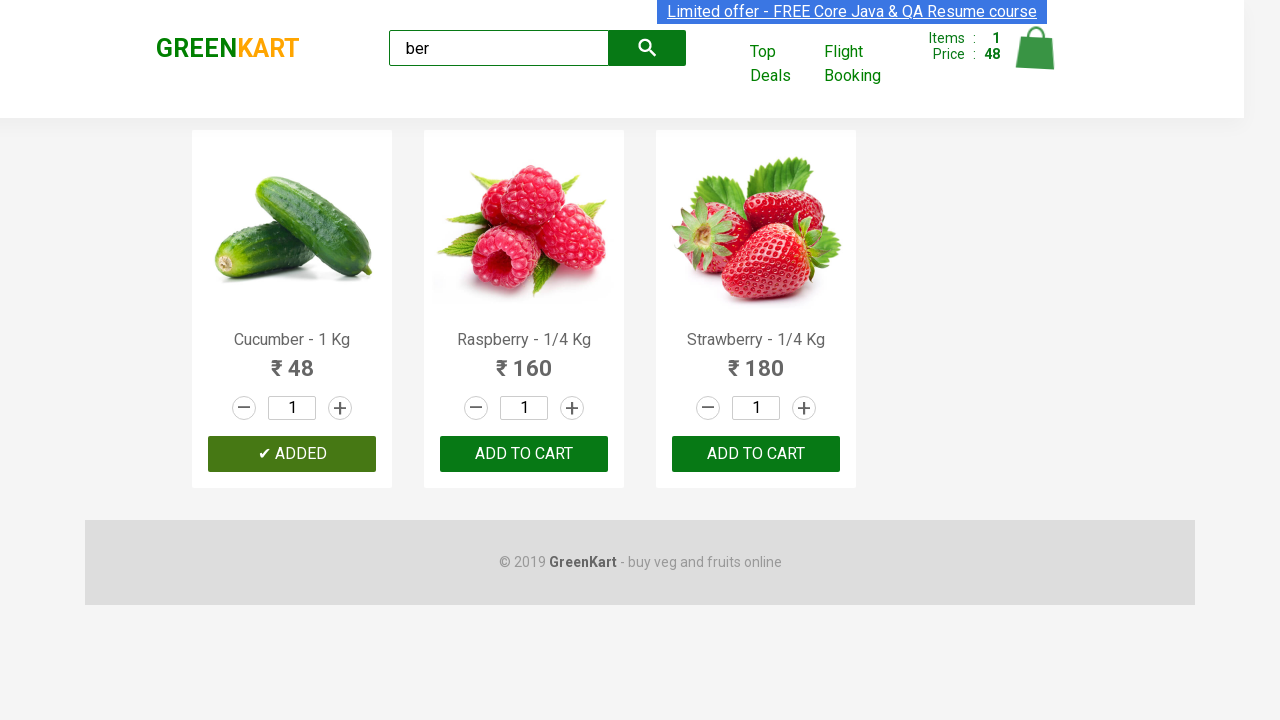

Clicked 'Add to Cart' button for a product at (524, 454) on xpath=//div[@class='product-action']/button >> nth=1
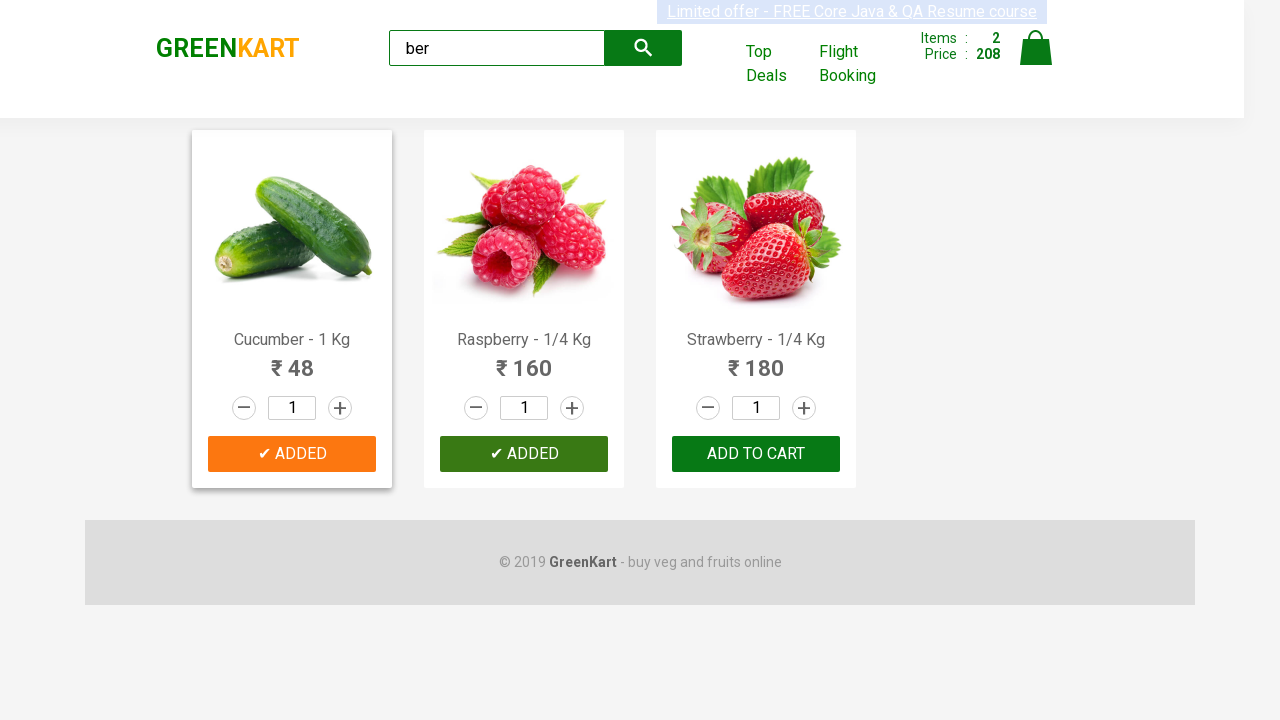

Clicked 'Add to Cart' button for a product at (756, 454) on xpath=//div[@class='product-action']/button >> nth=2
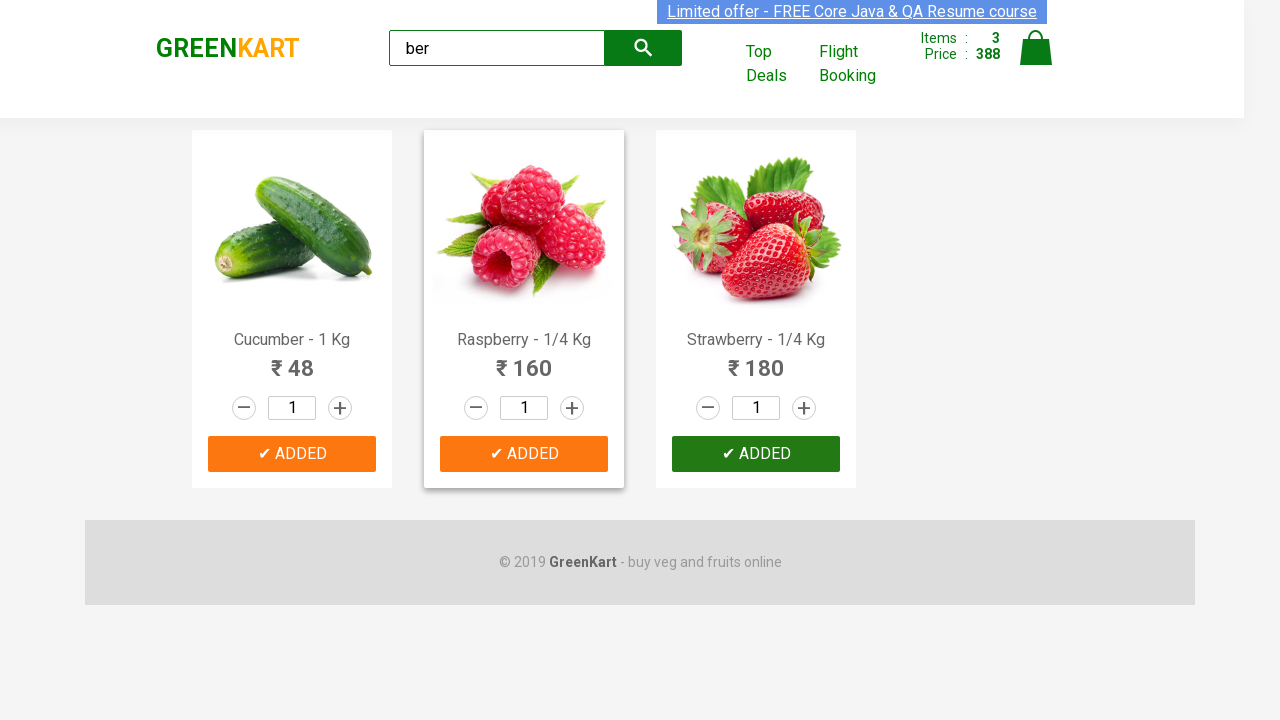

Clicked cart icon at (1036, 48) on img[alt='Cart']
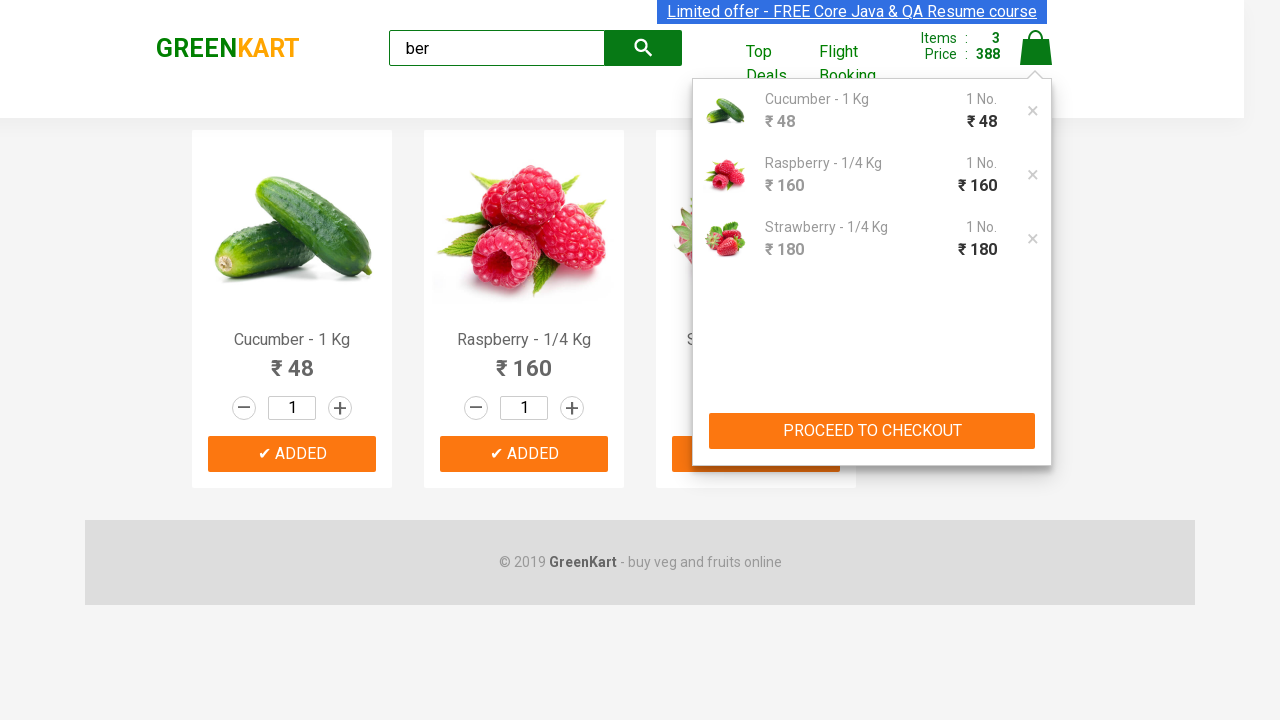

Clicked proceed to checkout button at (872, 431) on xpath=//div[@class='action-block']/button
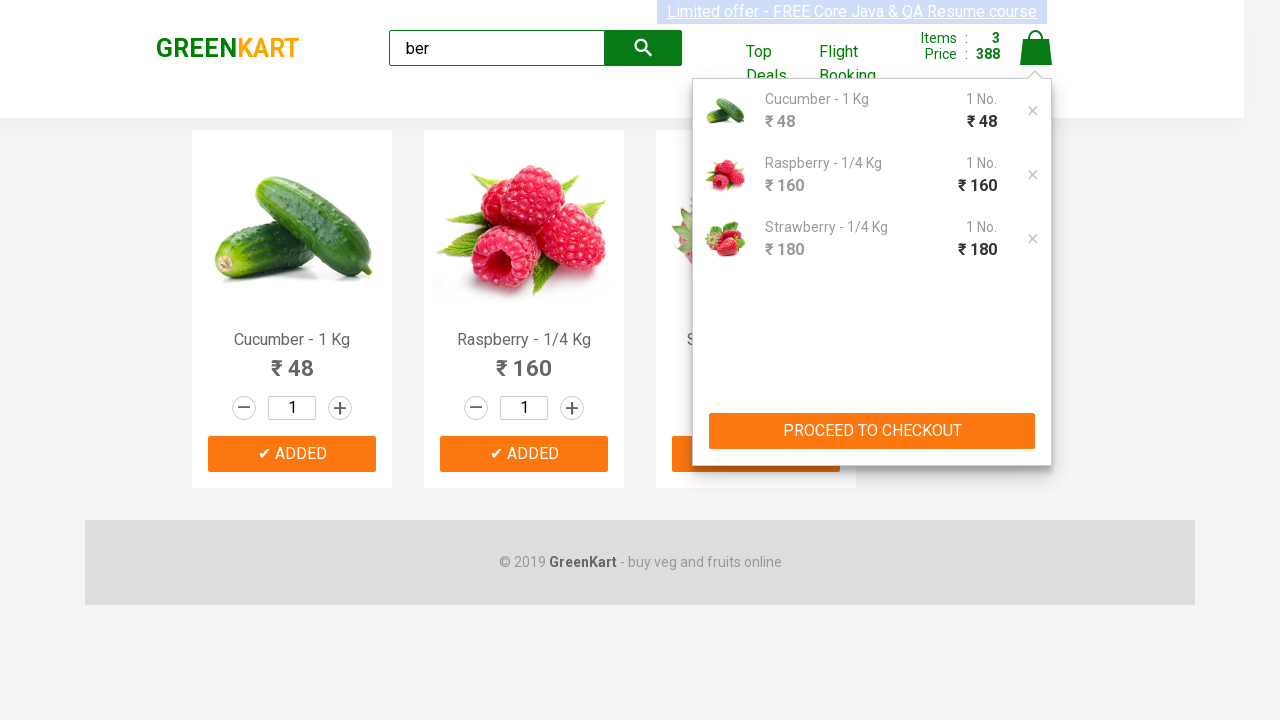

Promo code field loaded
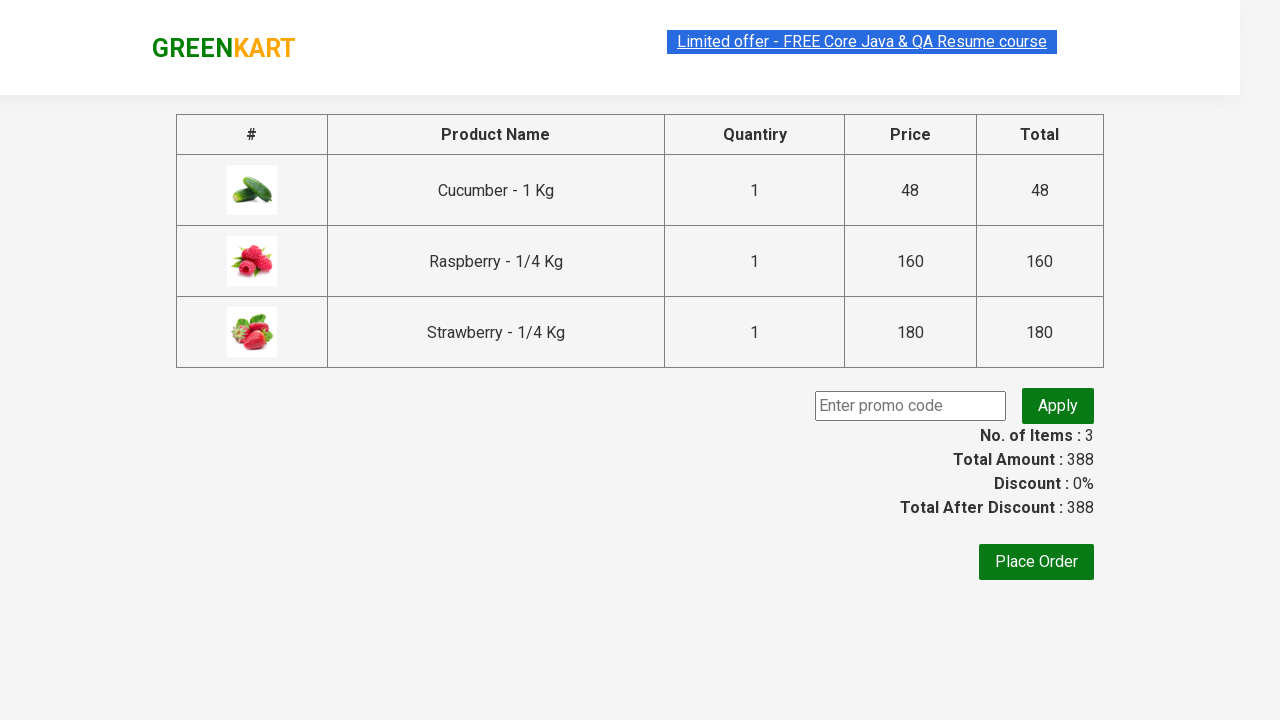

Entered promo code 'rahulshettyacademy' on .promocode
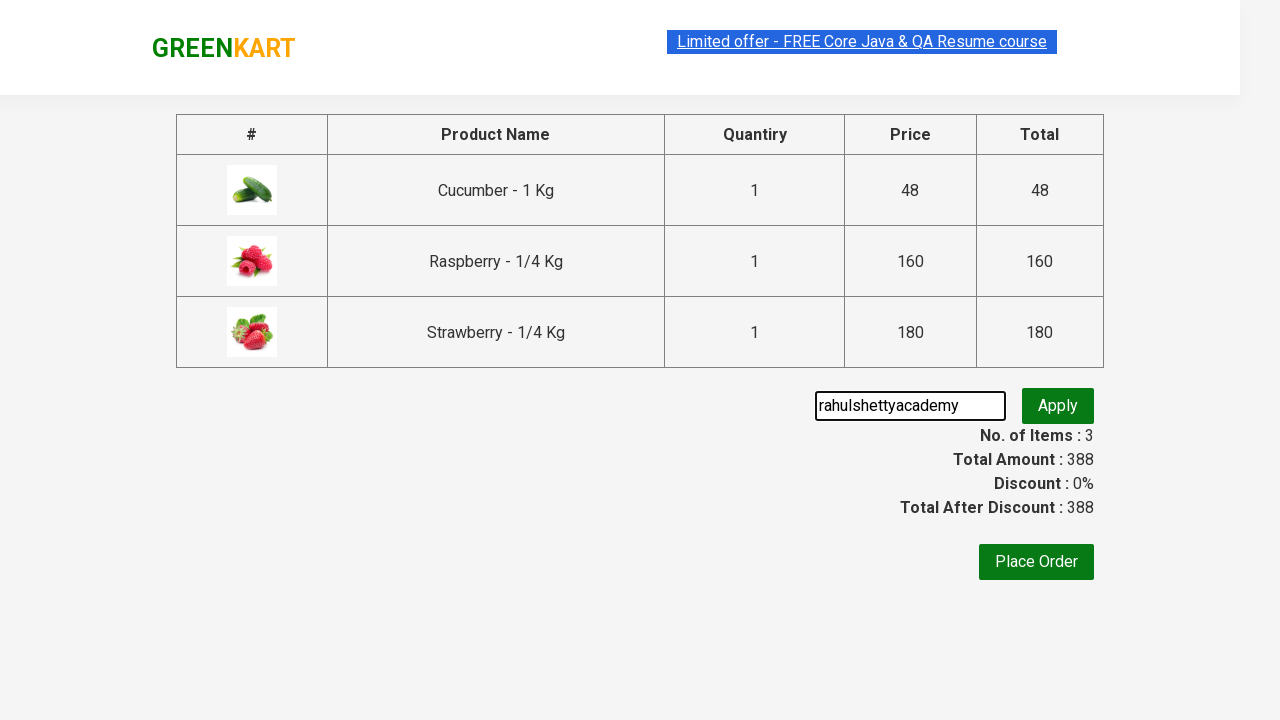

Clicked apply promo code button at (1058, 406) on .promoBtn
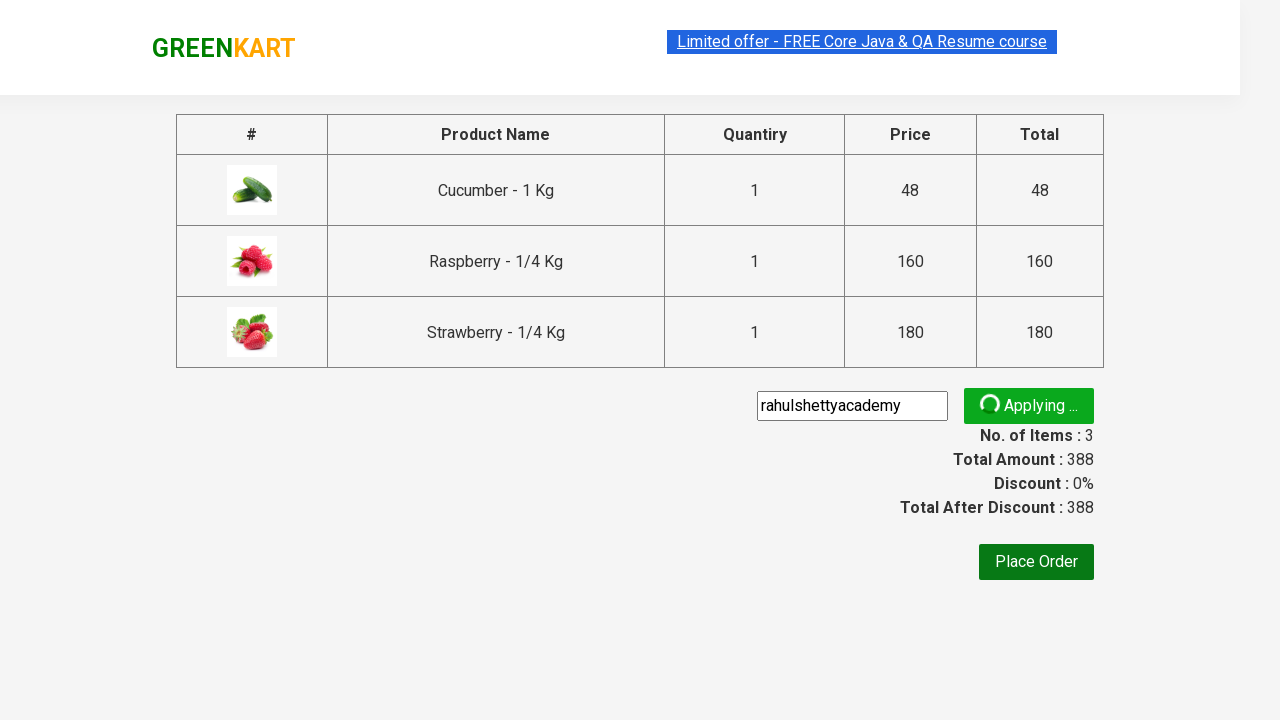

Promo code validation message appeared
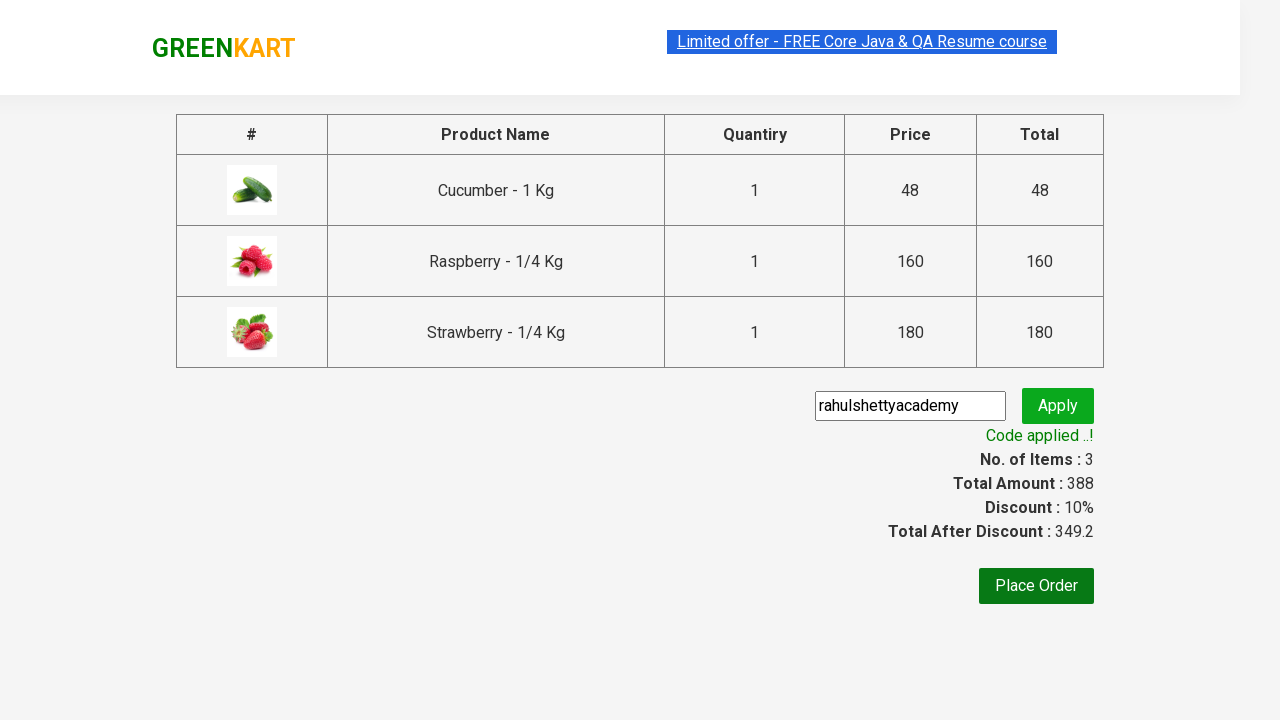

Retrieved promo info message: Code applied ..!
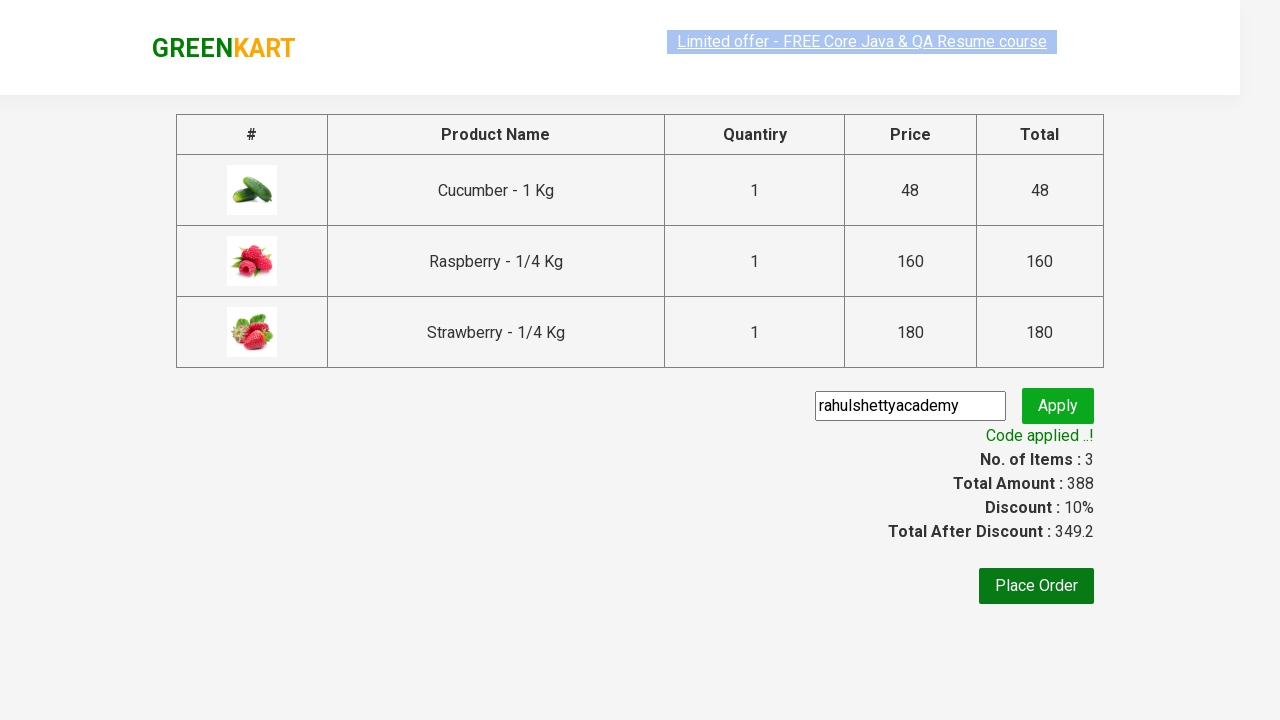

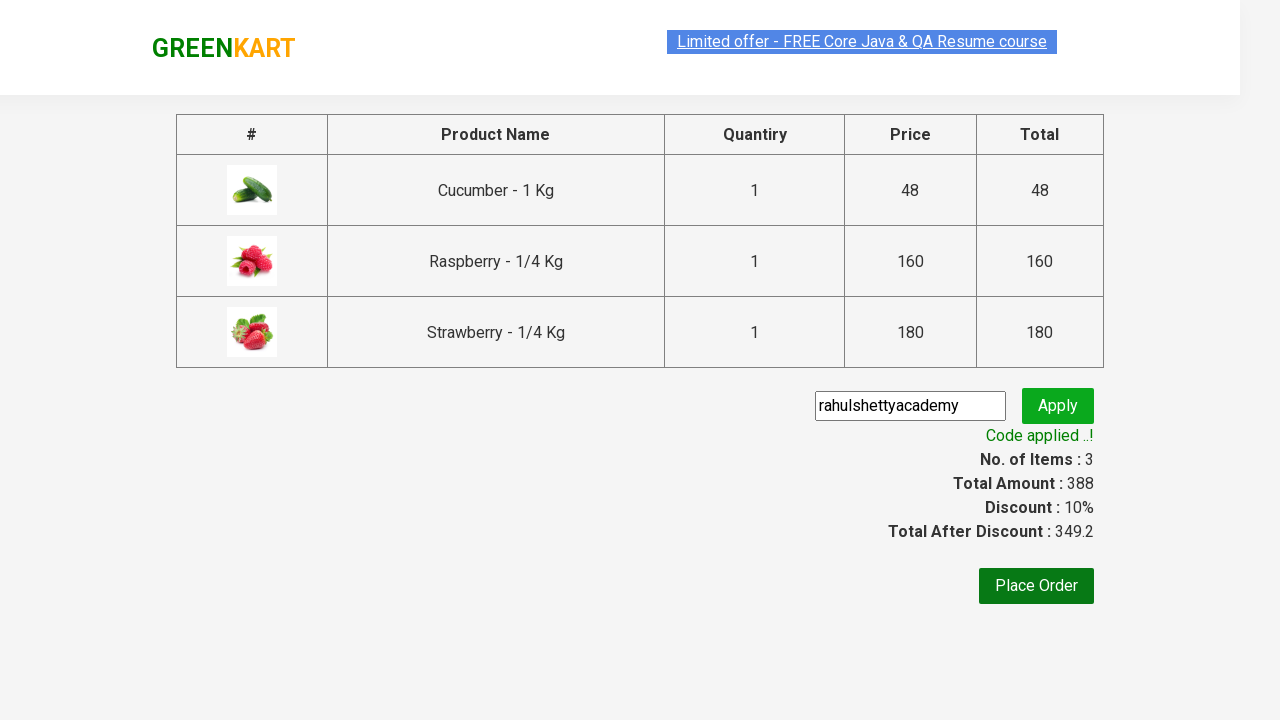